Navigates to JioMart website and verifies that the JioMart logo element is present on the page

Starting URL: https://www.jiomart.com/

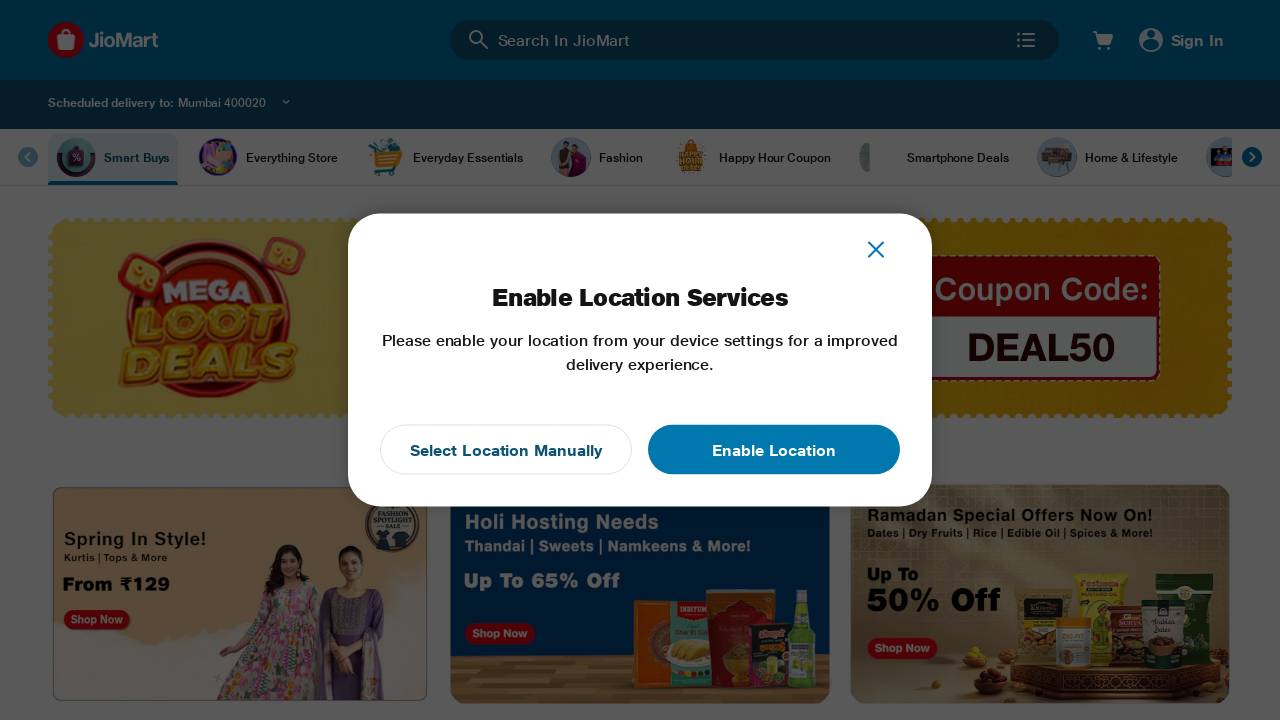

Navigated to JioMart website
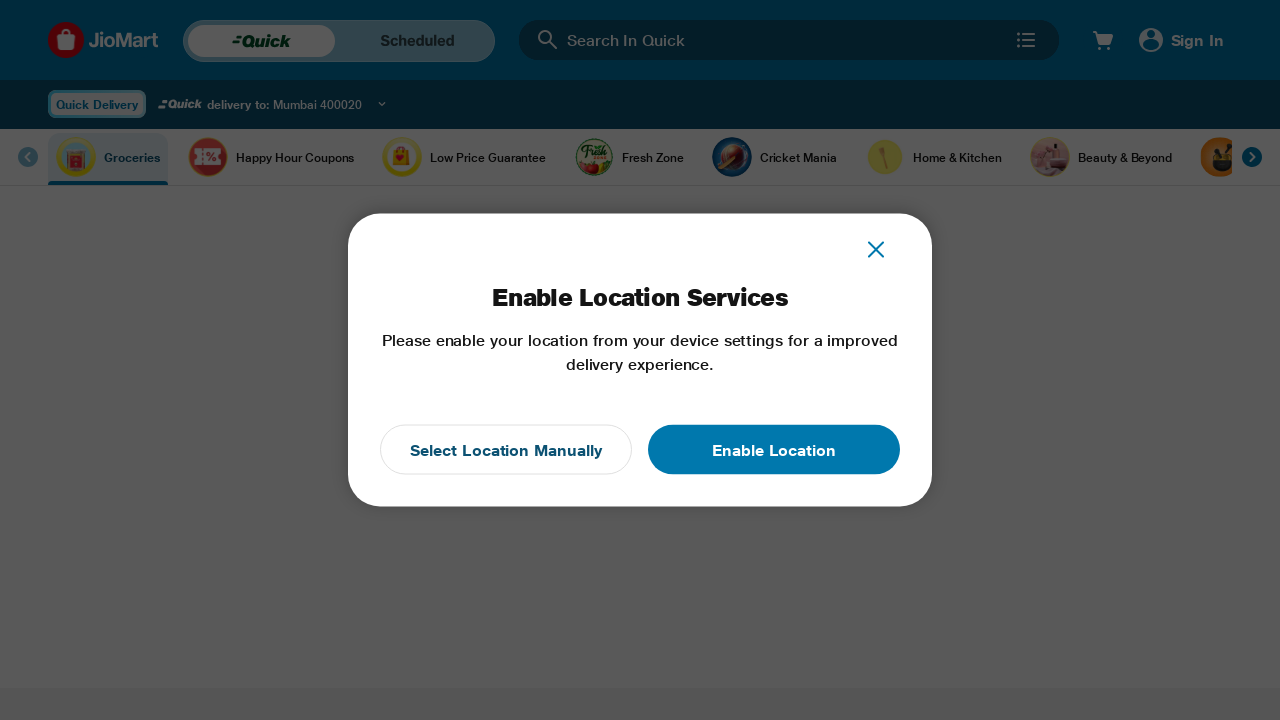

JioMart logo element loaded and is present on the page
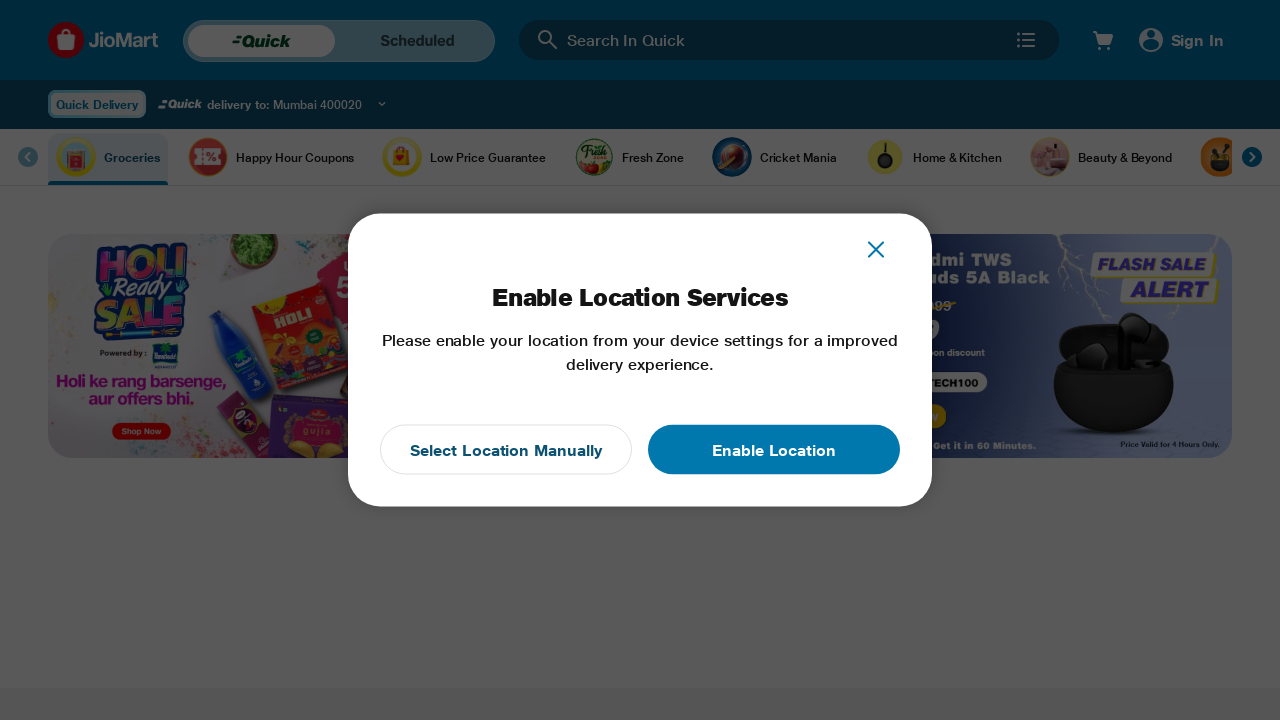

Located JioMart logo element
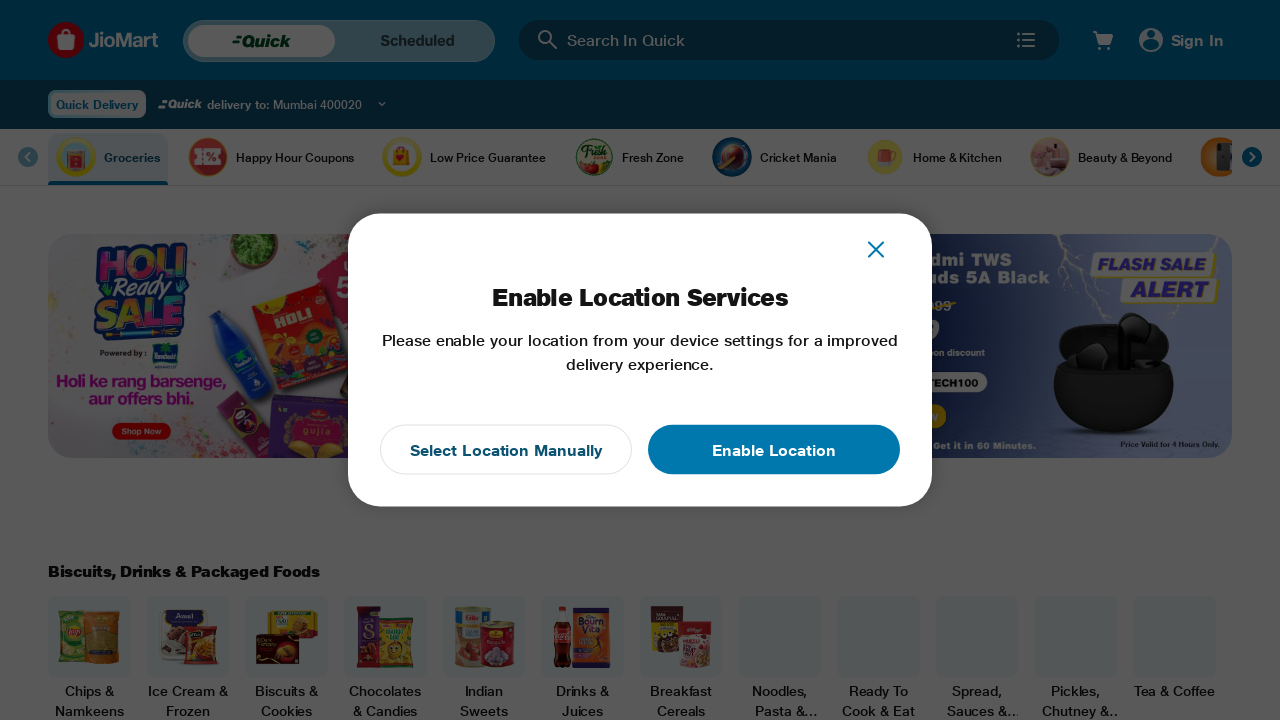

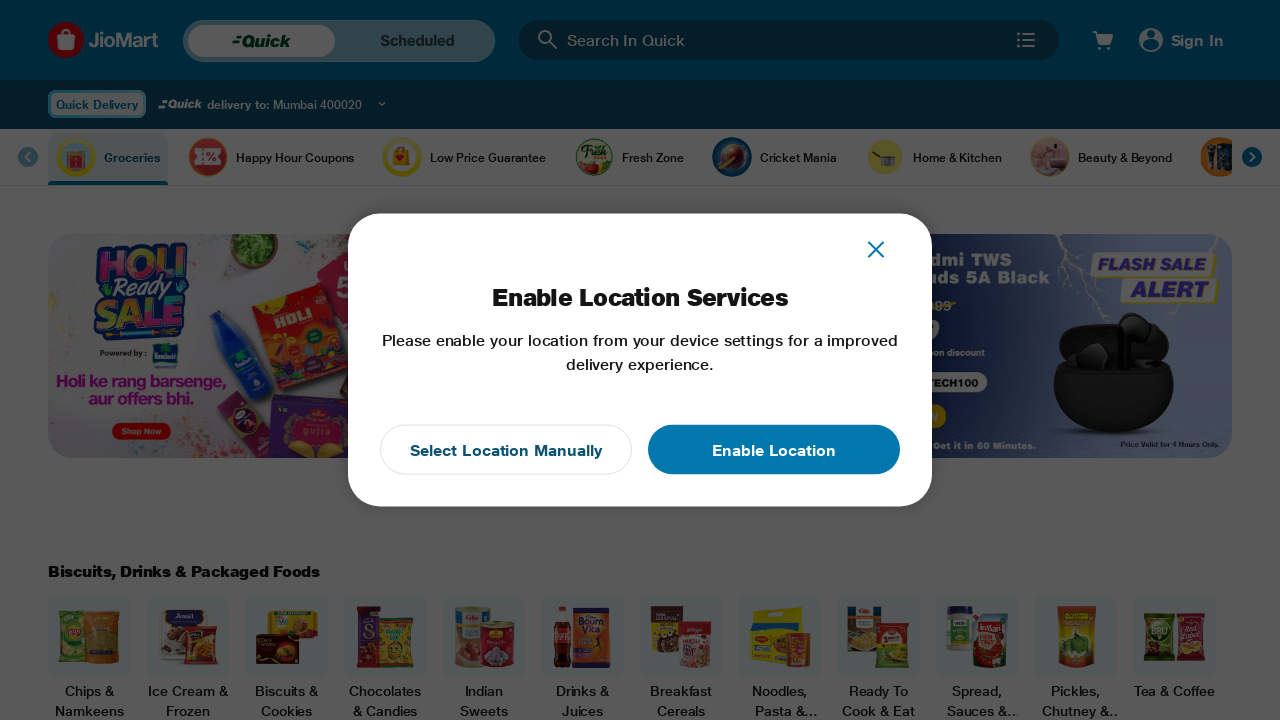